Tests page scrolling functionality by scrolling to the bottom of the page and then scrolling back up to the top using JavaScript execution.

Starting URL: https://testautomationpractice.blogspot.com/

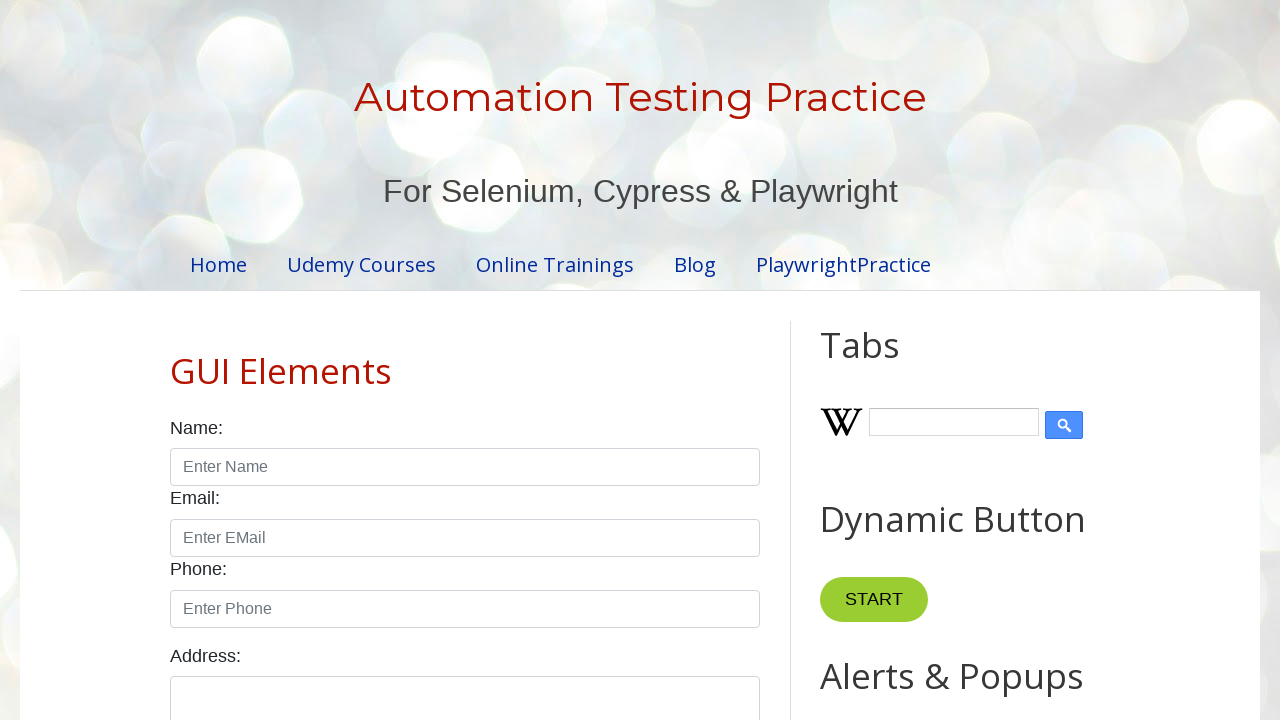

Scrolled down to the bottom of the page using JavaScript
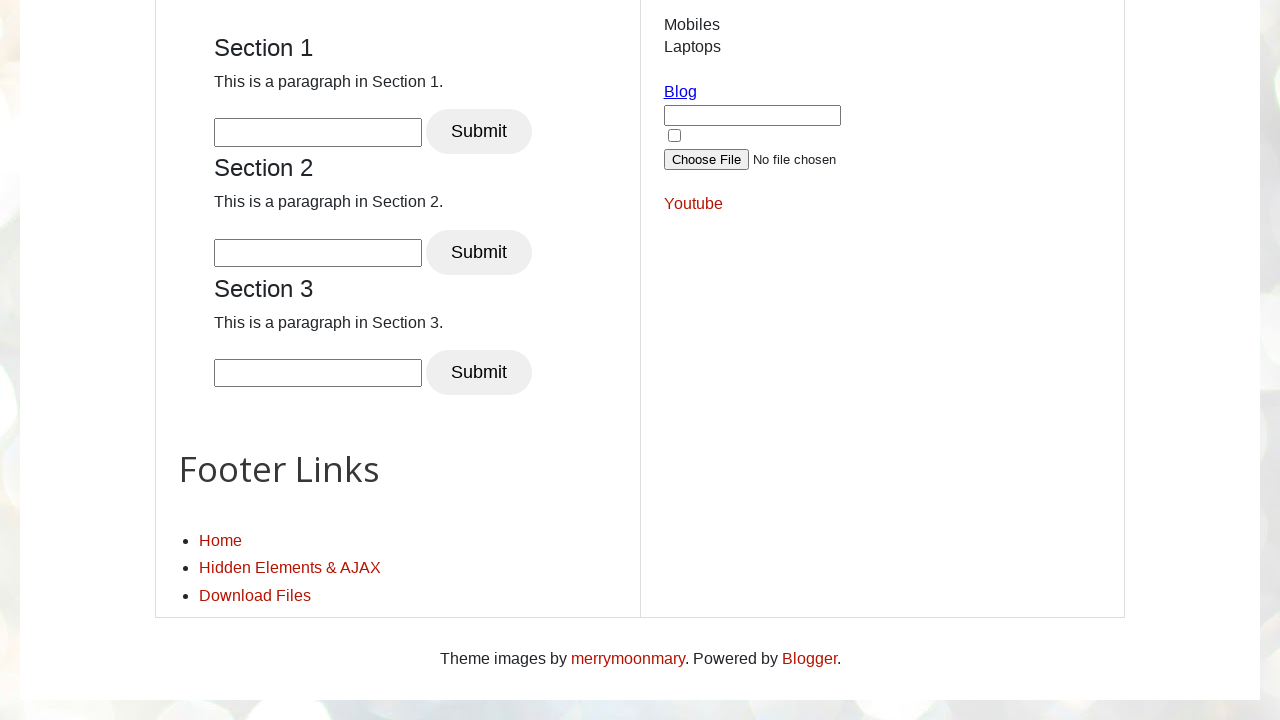

Retrieved scroll position after scrolling down: 3362
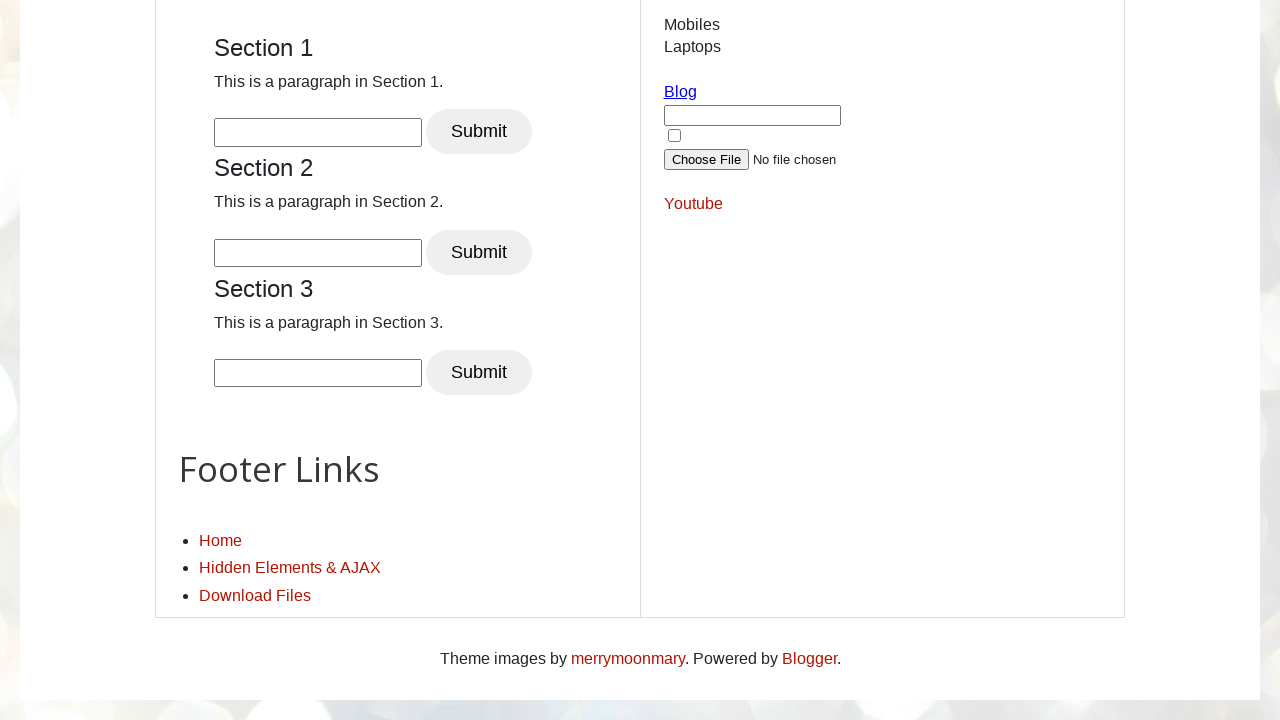

Waited for 4 seconds
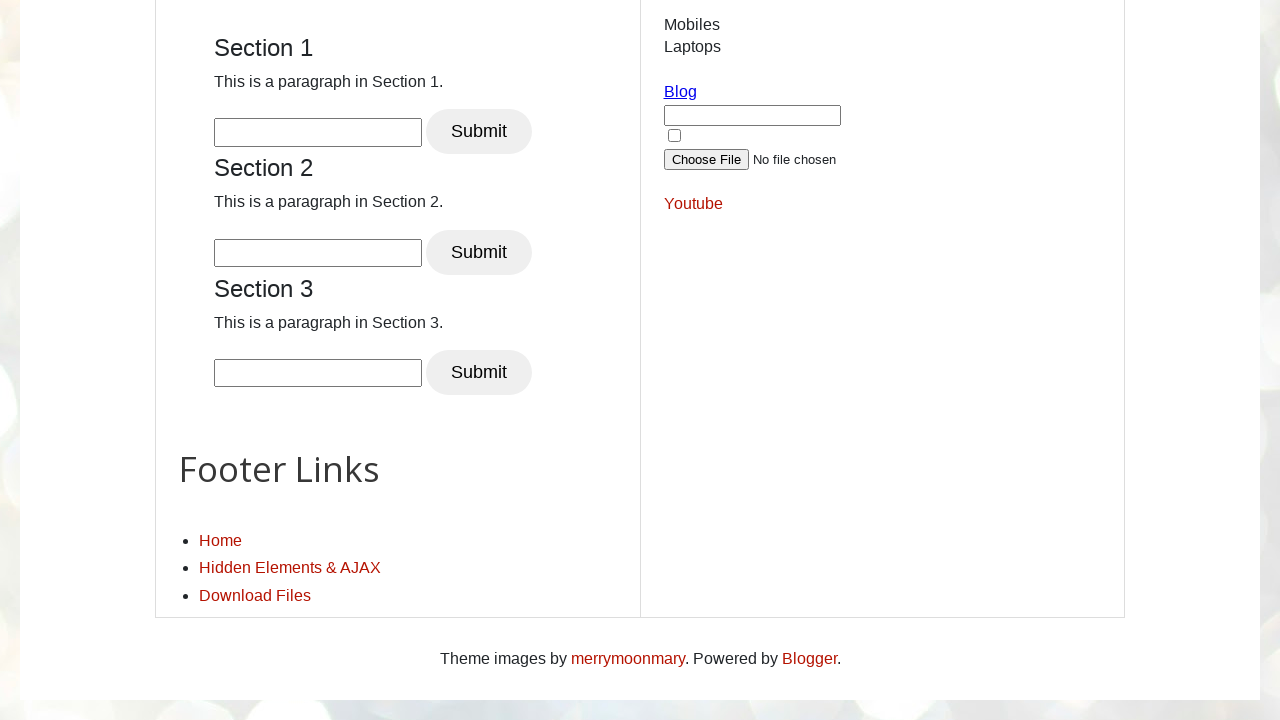

Scrolled back up to the top of the page using JavaScript
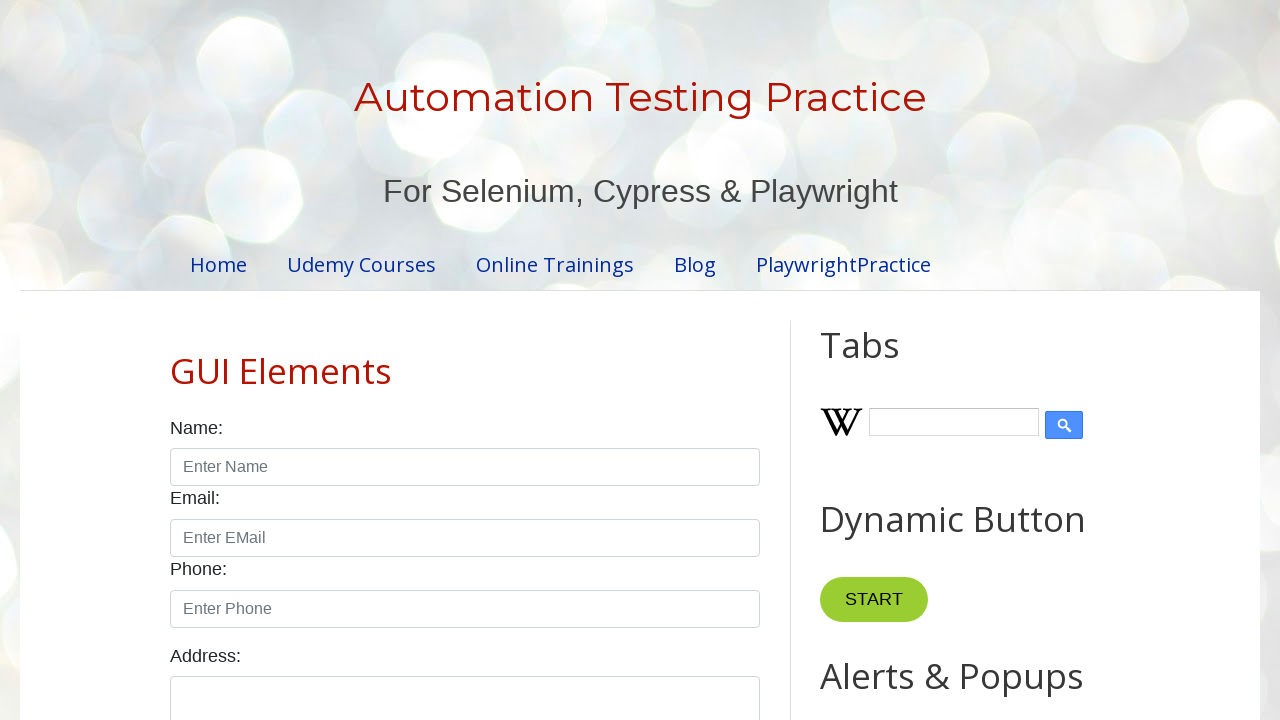

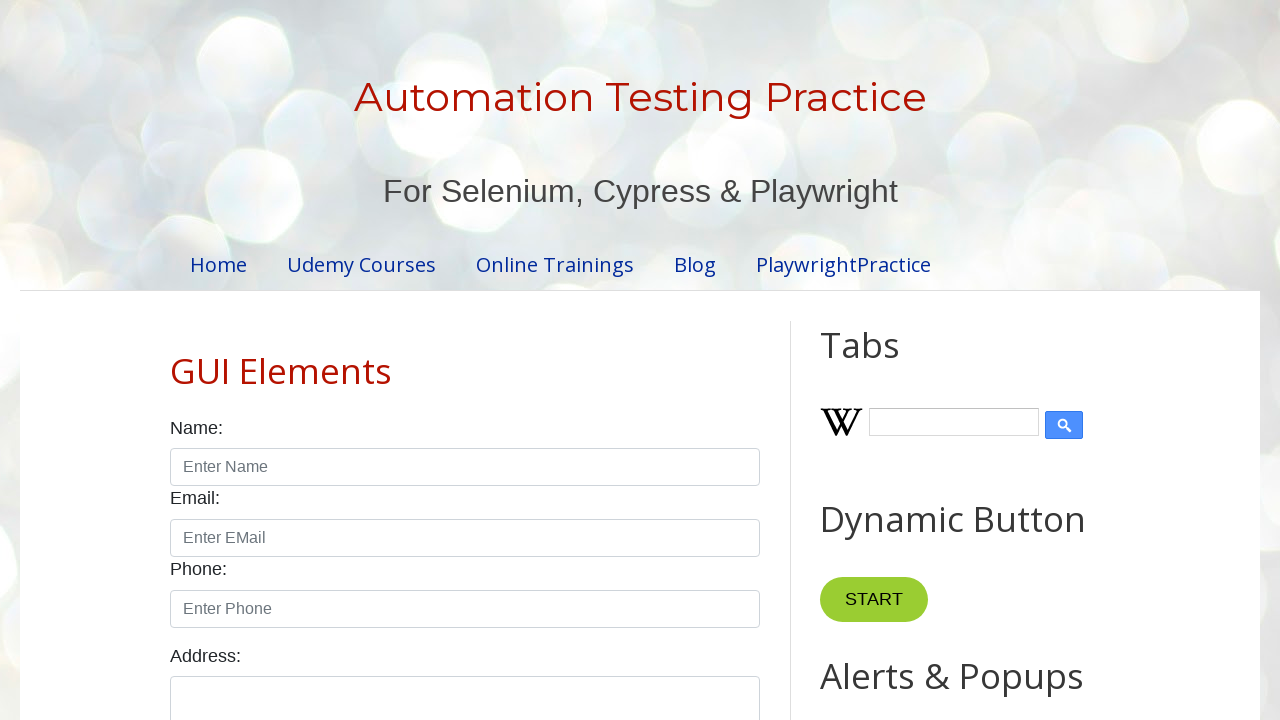